Tests navigation menu interaction by hovering over the Services menu item and then hovering over and clicking on Web Development submenu option

Starting URL: https://www.bwana.in/ecommerce-management.php

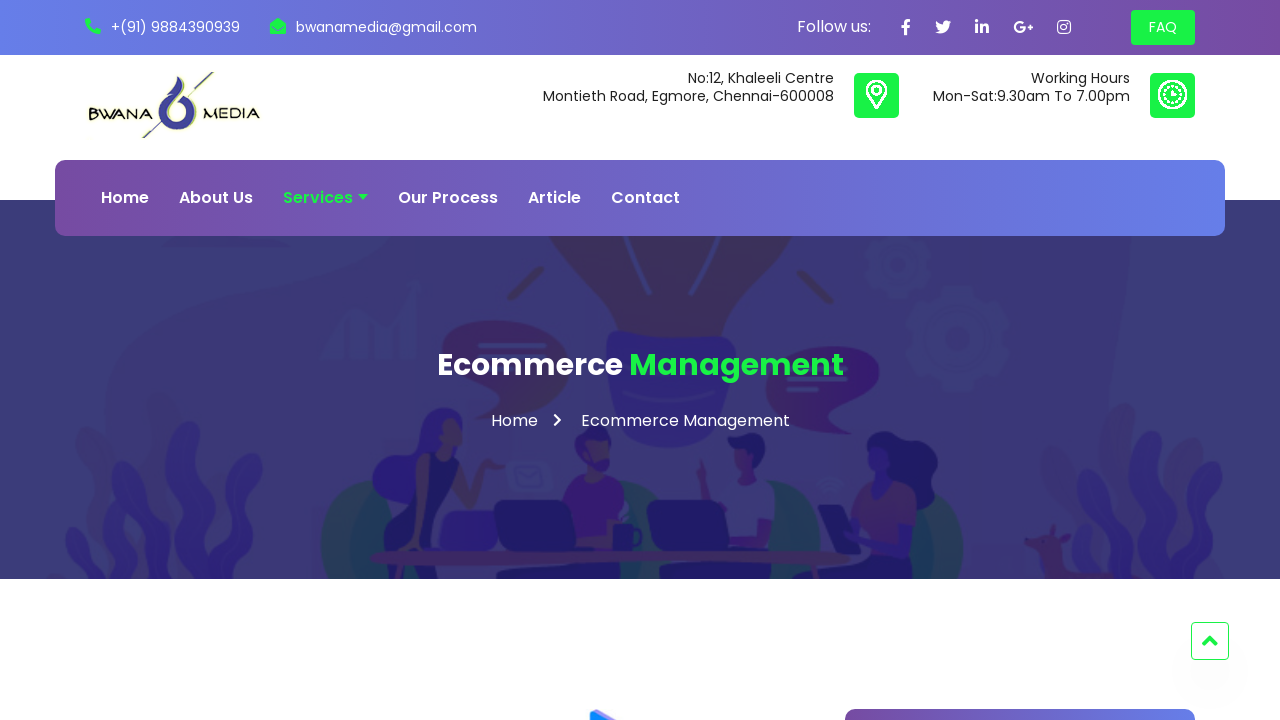

Hovered over Services menu item at (326, 198) on xpath=(//a[text()='Services'])[1]
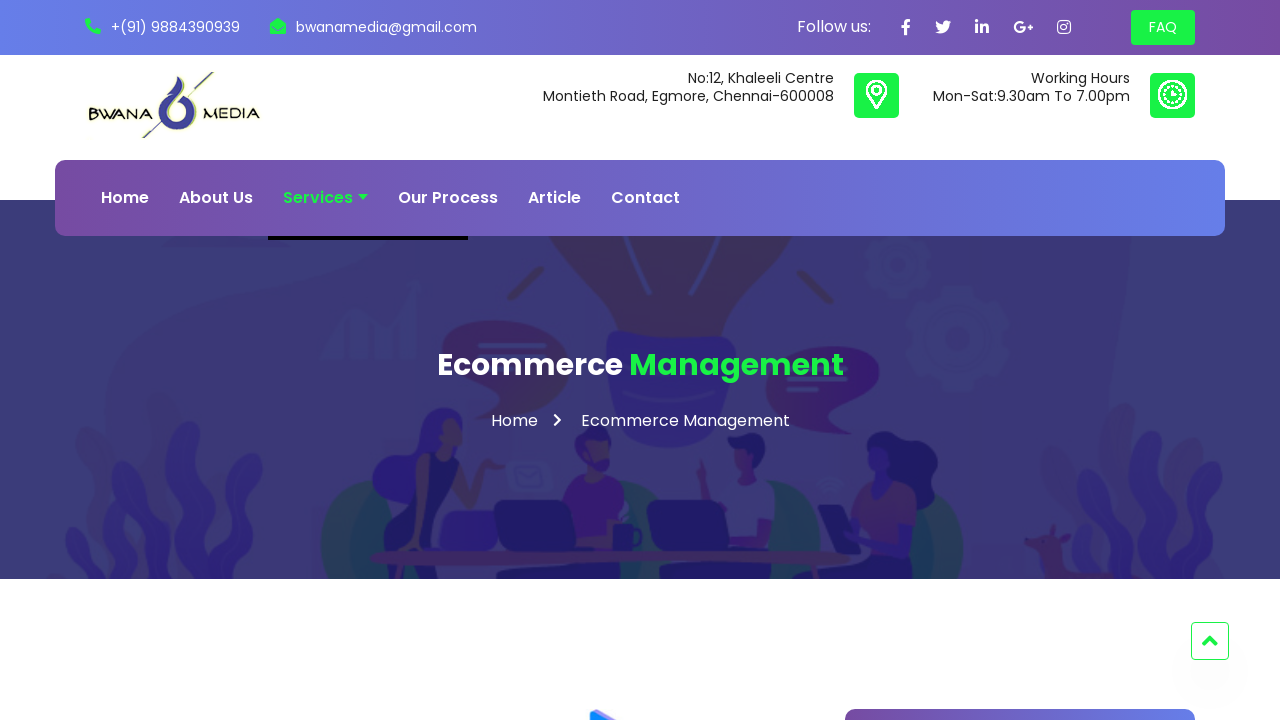

Clicked on Services menu item at (326, 198) on xpath=(//a[text()='Services'])[1]
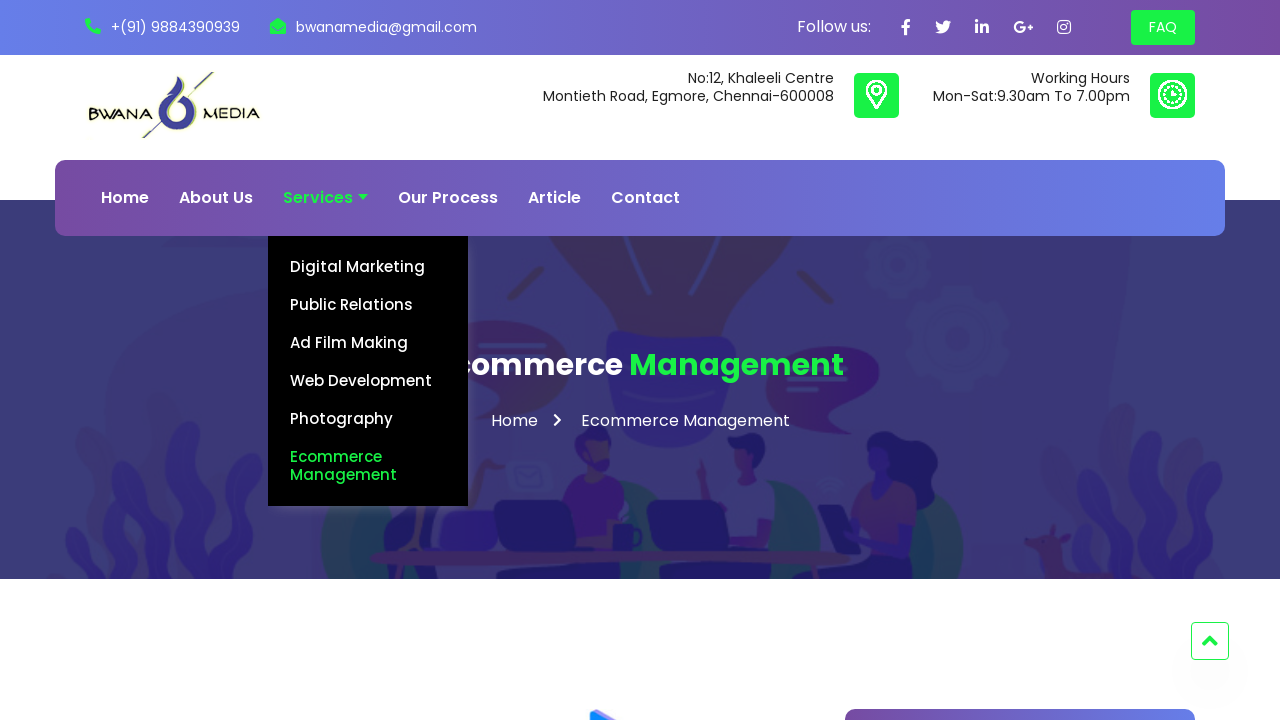

Hovered over Web Development submenu option at (368, 381) on xpath=(//a[text()='Web Development'])[1]
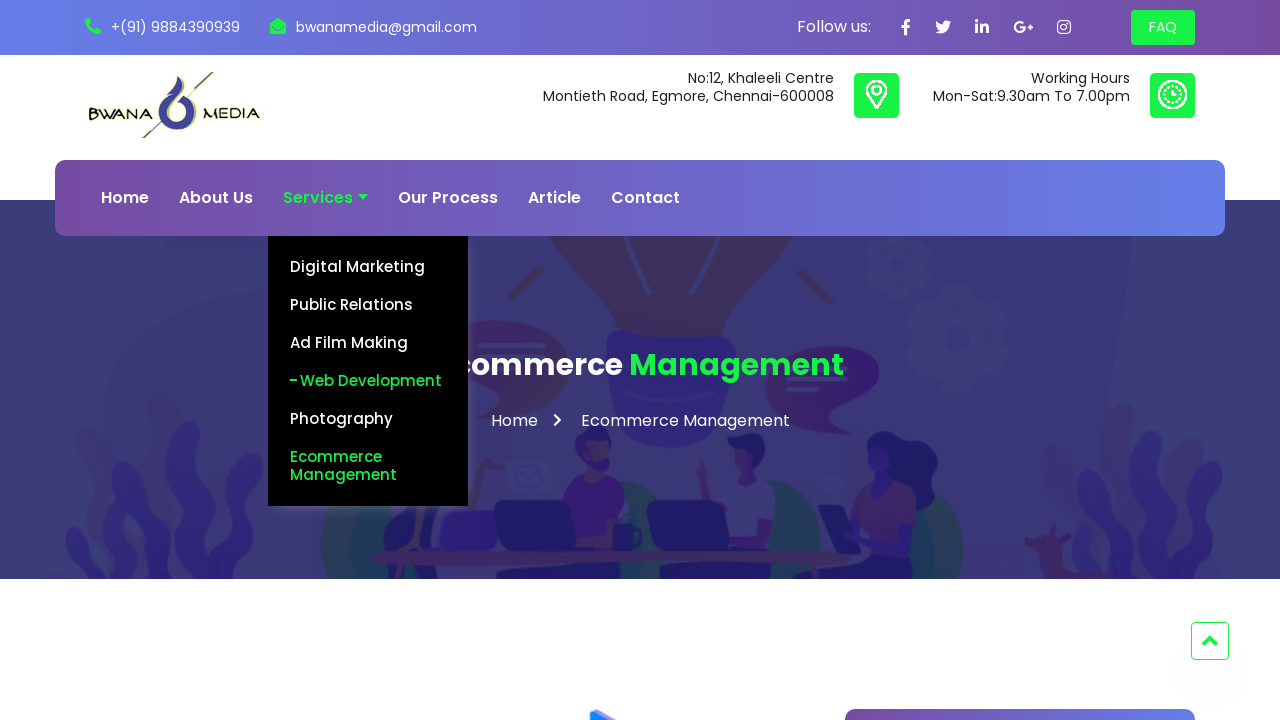

Clicked on Web Development submenu option at (378, 381) on xpath=(//a[text()='Web Development'])[1]
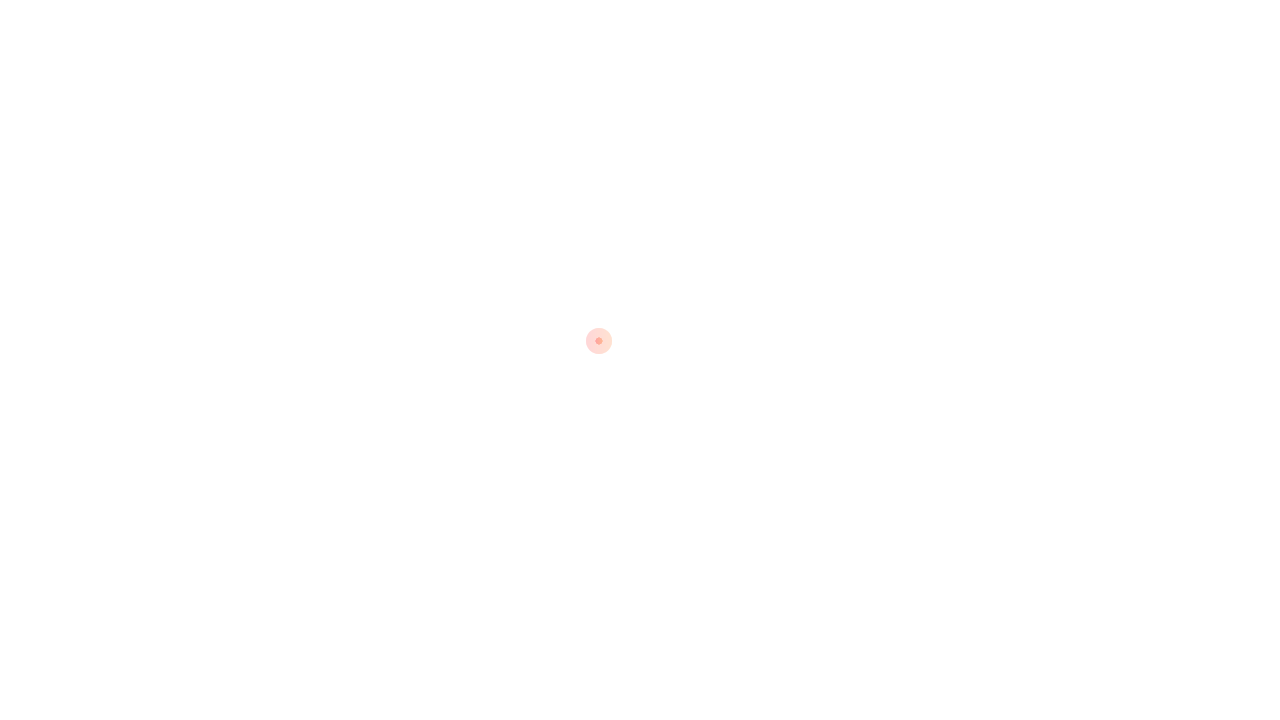

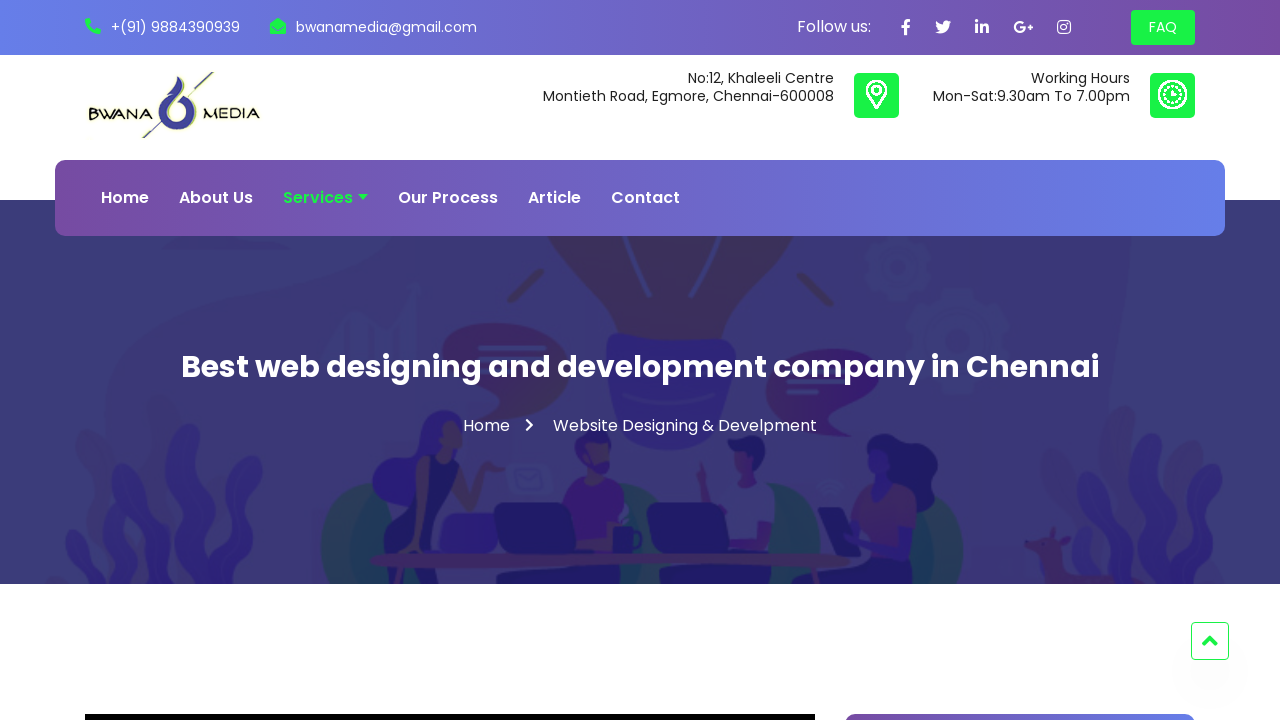